Navigates to the LTI (Larsen & Toubro Infotech) website and verifies that the page title contains "LTI"

Starting URL: https://www.lntinfotech.com/

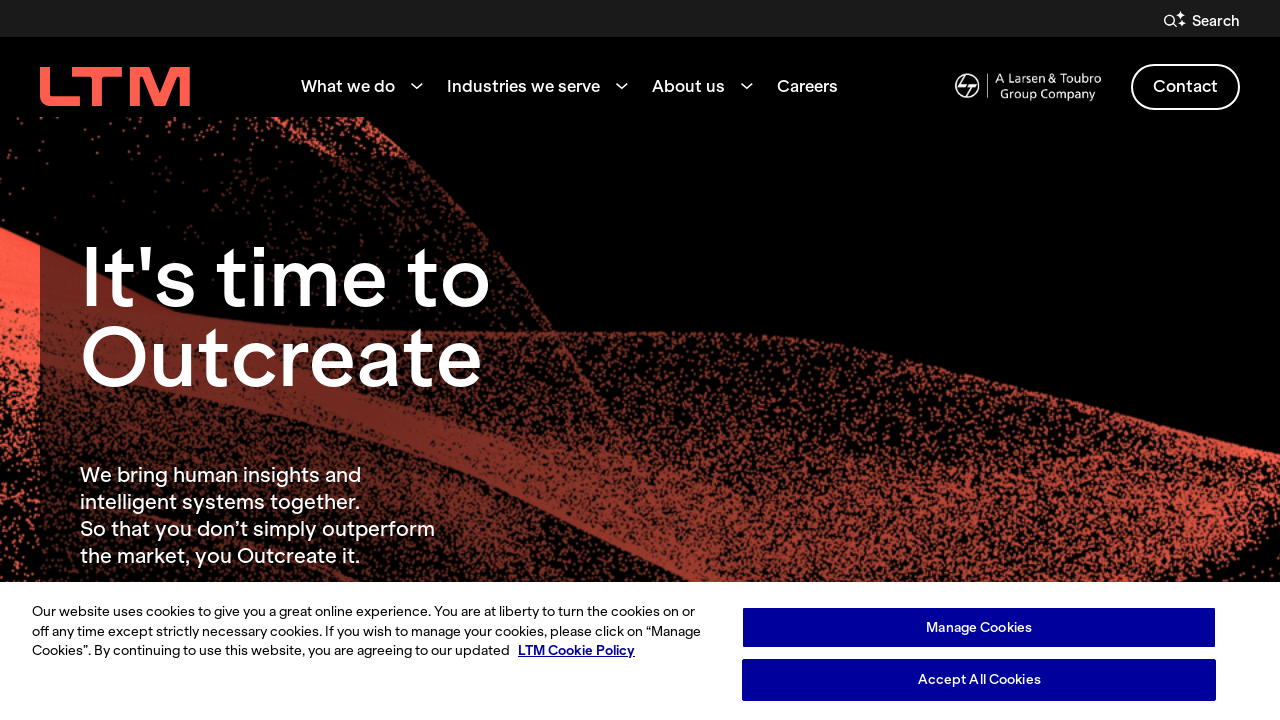

Navigated to LTI website at https://www.lntinfotech.com/
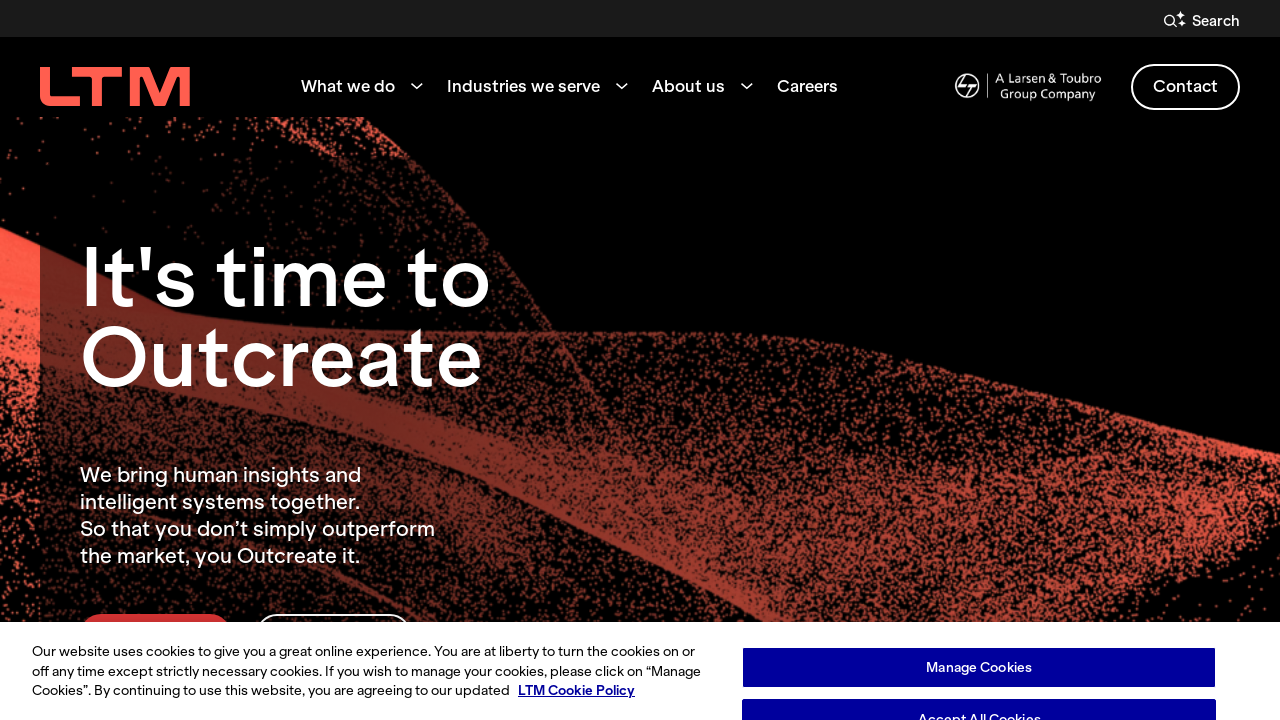

Page fully loaded - domcontentloaded state reached
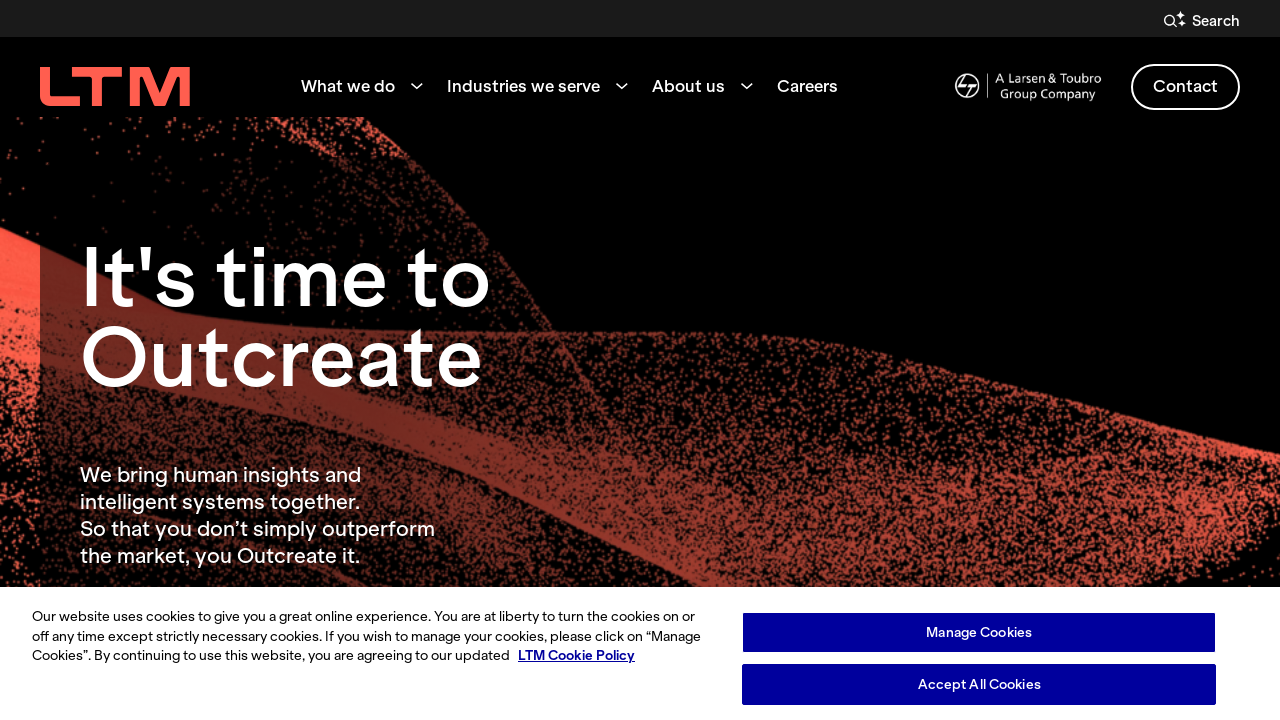

Verified page title contains 'LTI' - actual title: LTIMindtree is now LTM | It’s time to Outcreate
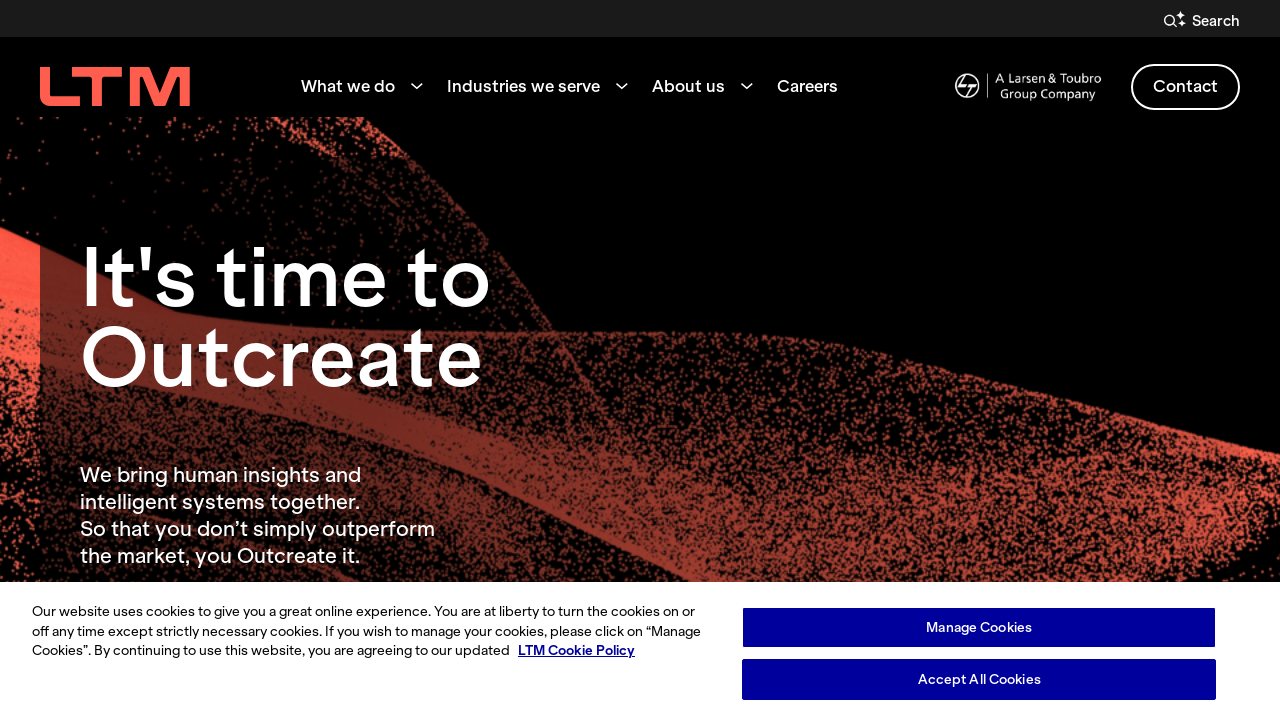

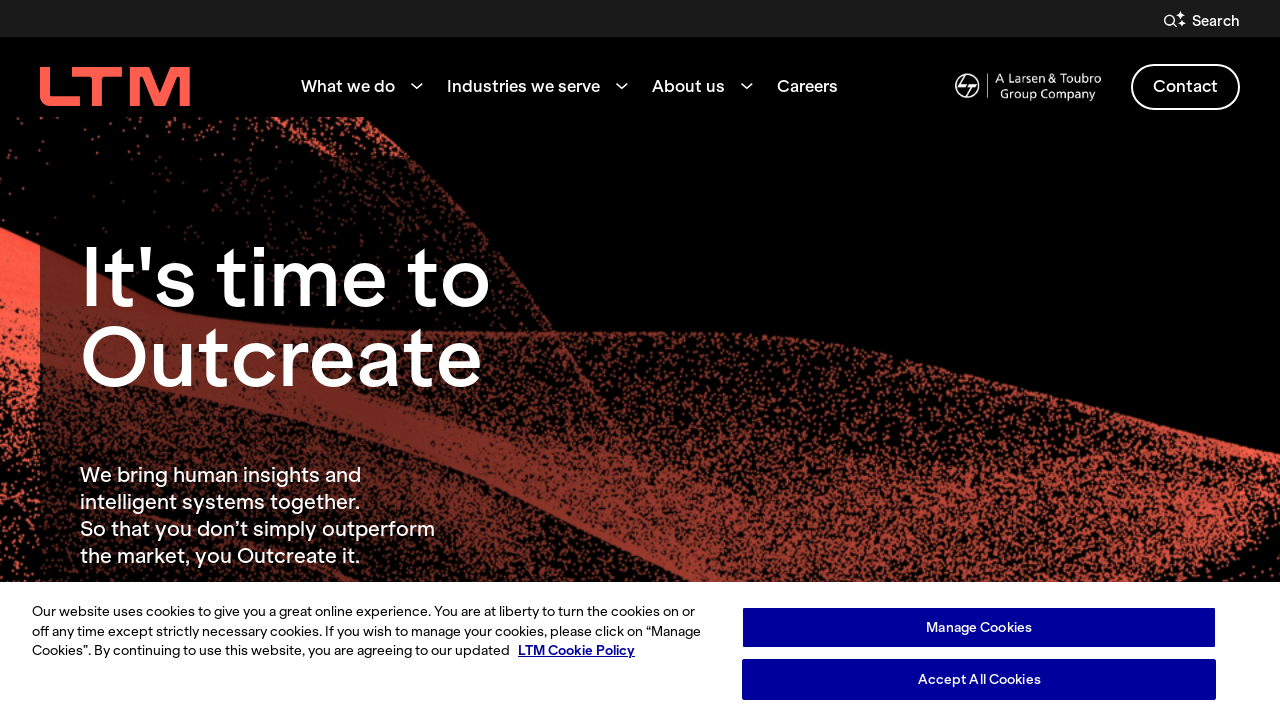